Navigates to an automation practice page and iterates through a courses table to extract and sum price values from the third column

Starting URL: https://rahulshettyacademy.com/AutomationPractice/

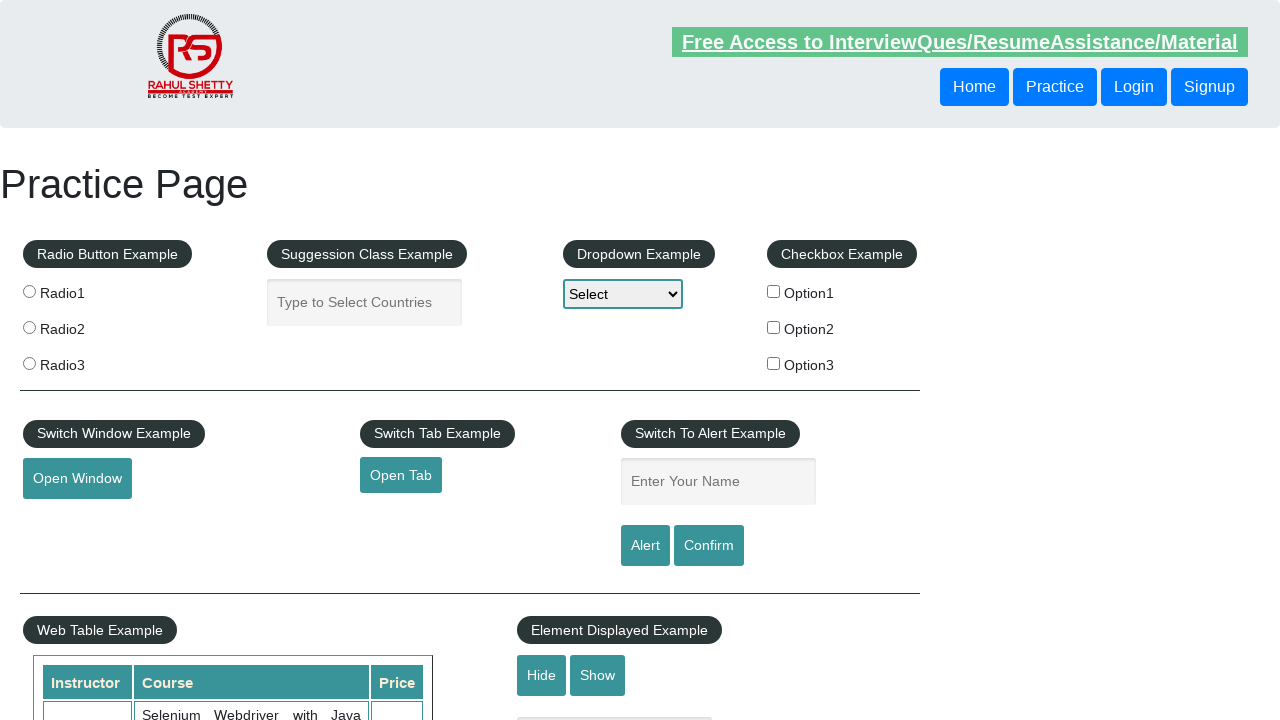

Waited for courses table to load
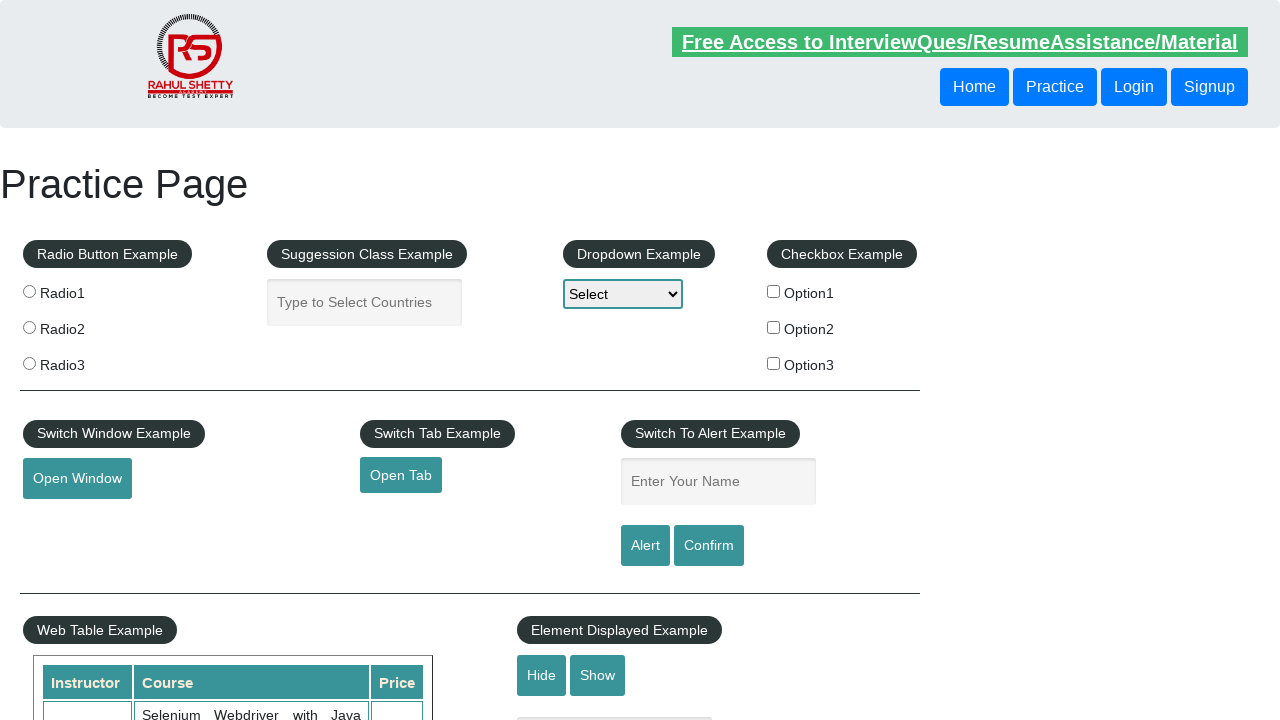

Retrieved all table rows from courses table
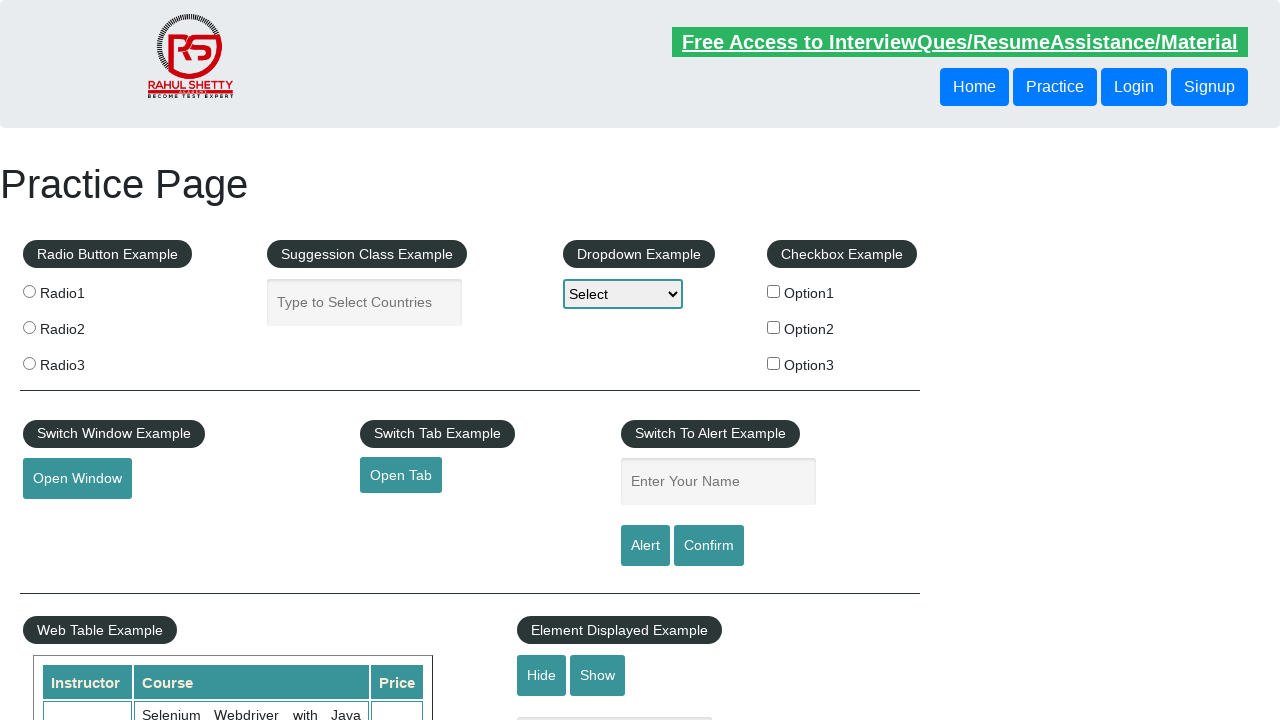

Extracted price text from row 1: 30
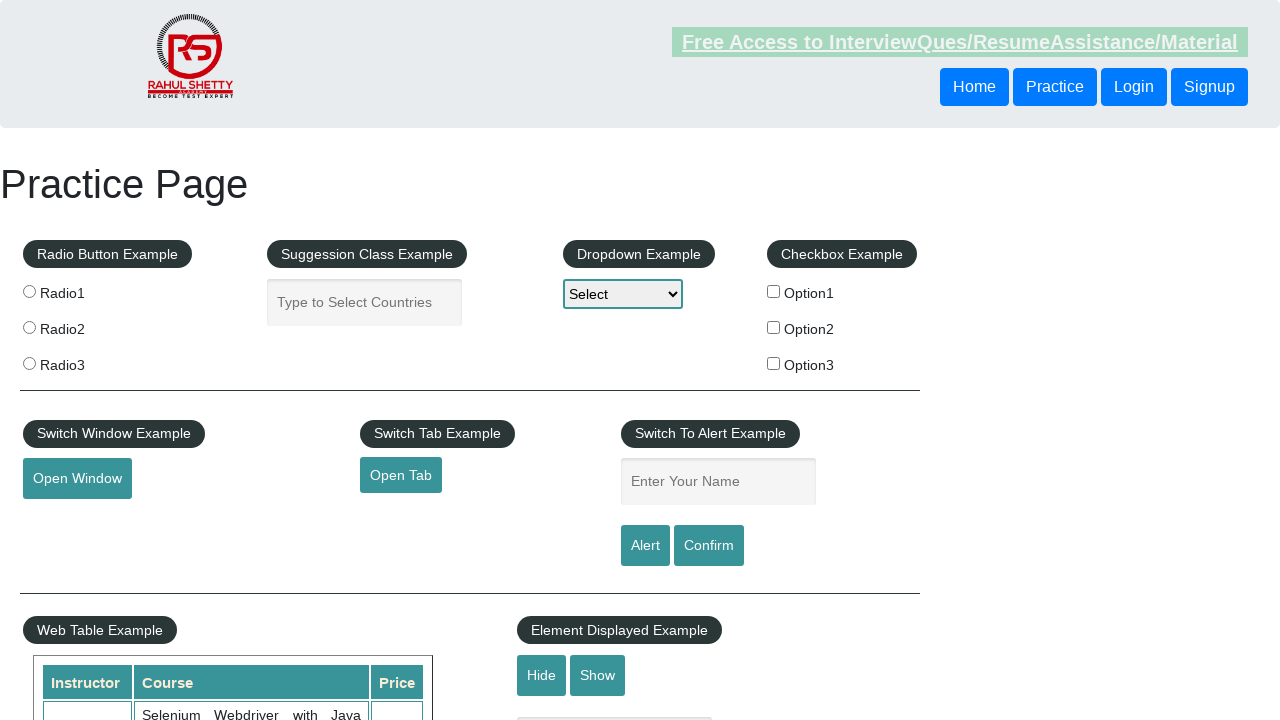

Extracted price text from row 2: 25
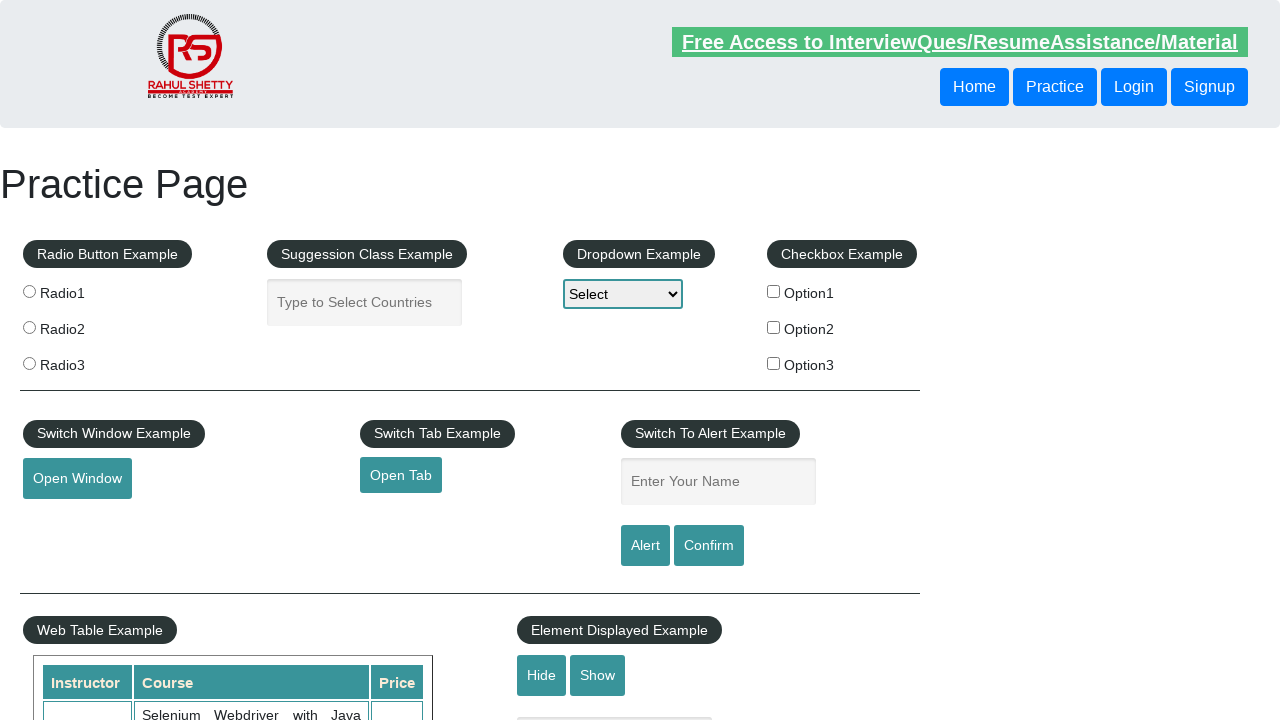

Extracted price text from row 3: 30
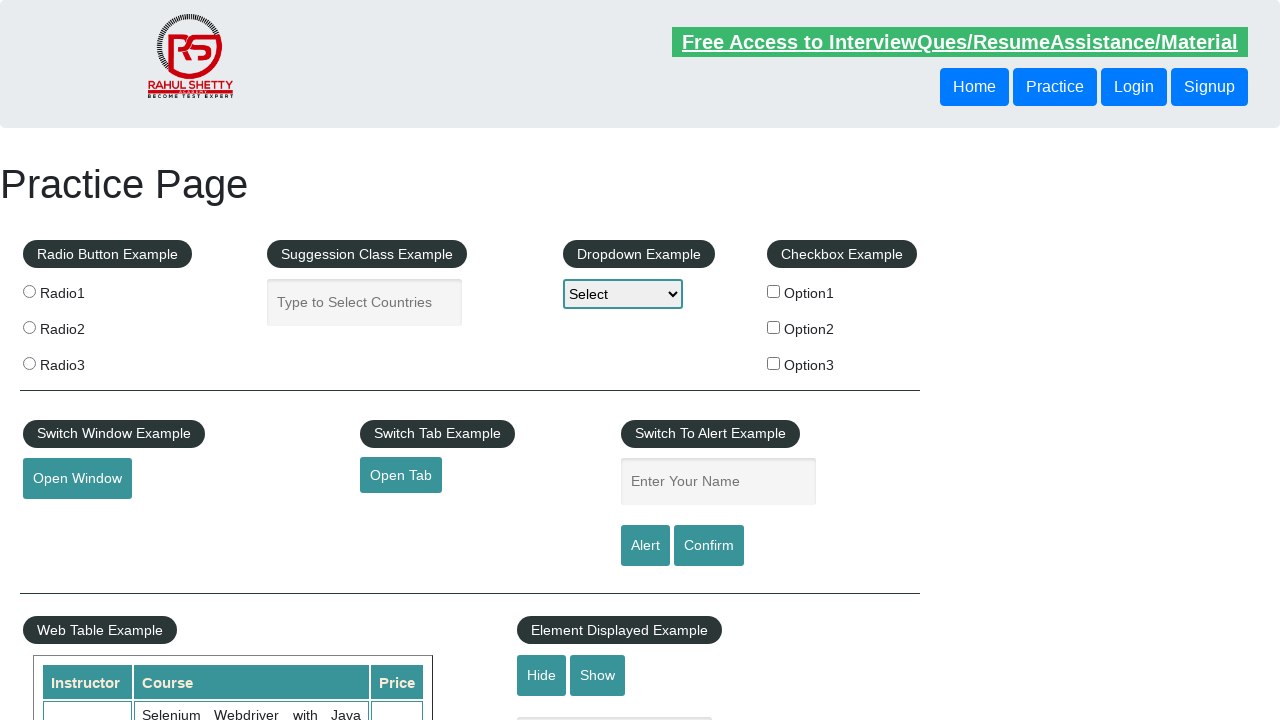

Extracted price text from row 4: 20
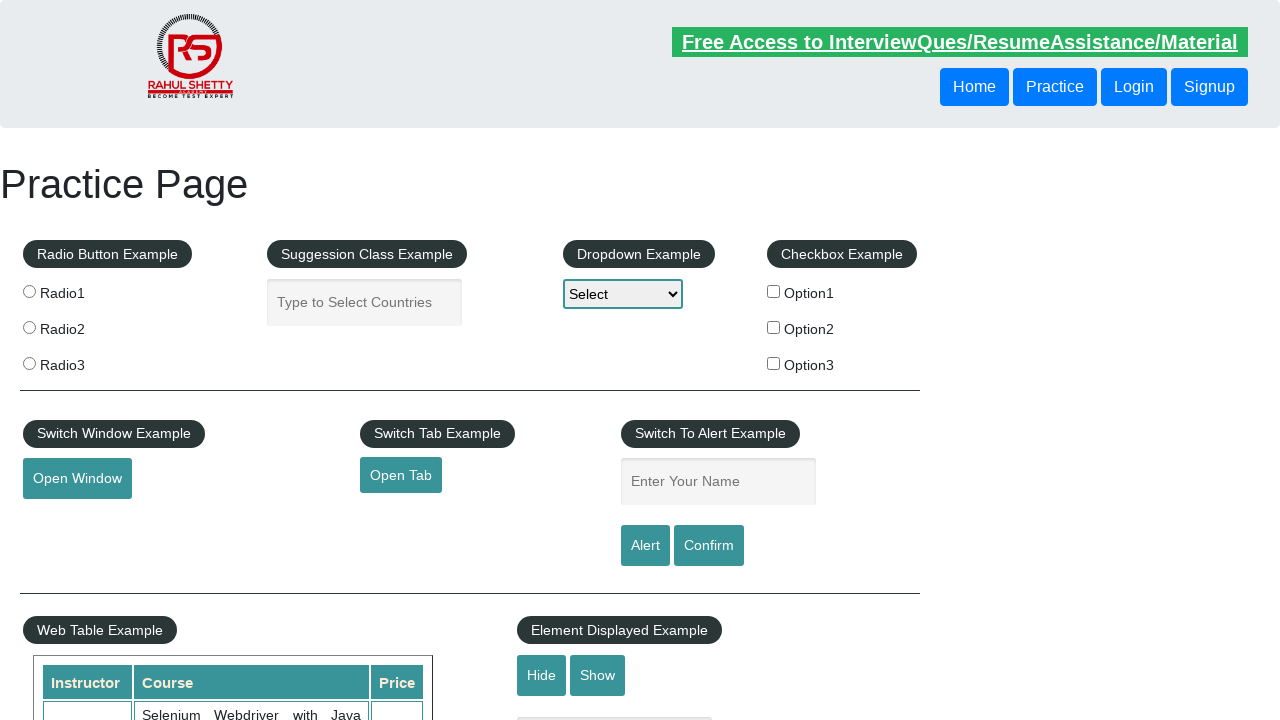

Extracted price text from row 5: 25
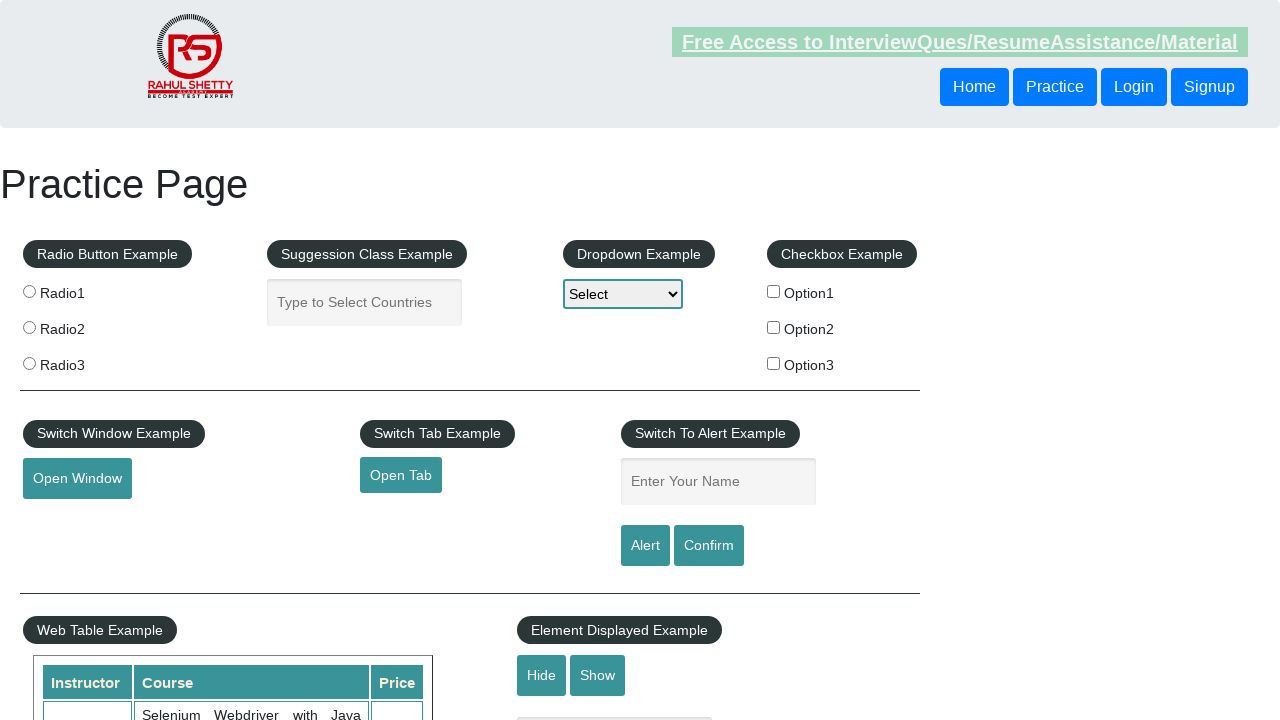

Extracted price text from row 6: 35
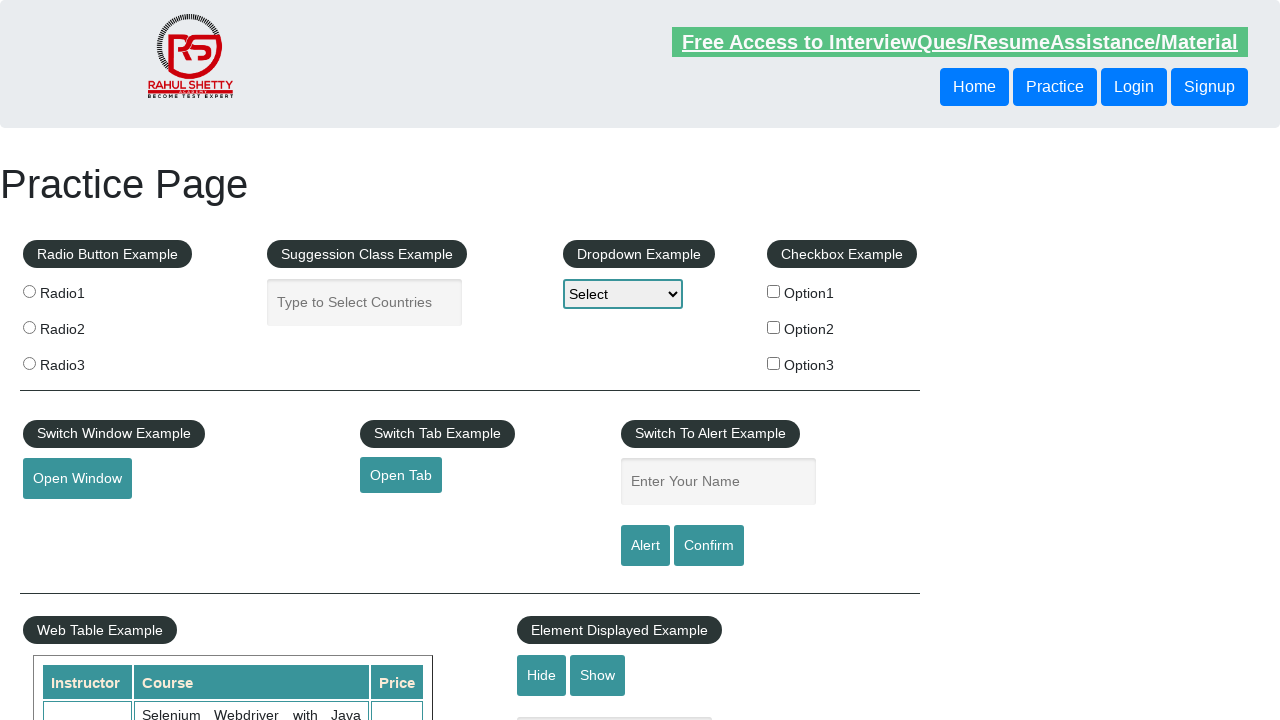

Extracted price text from row 7: 25
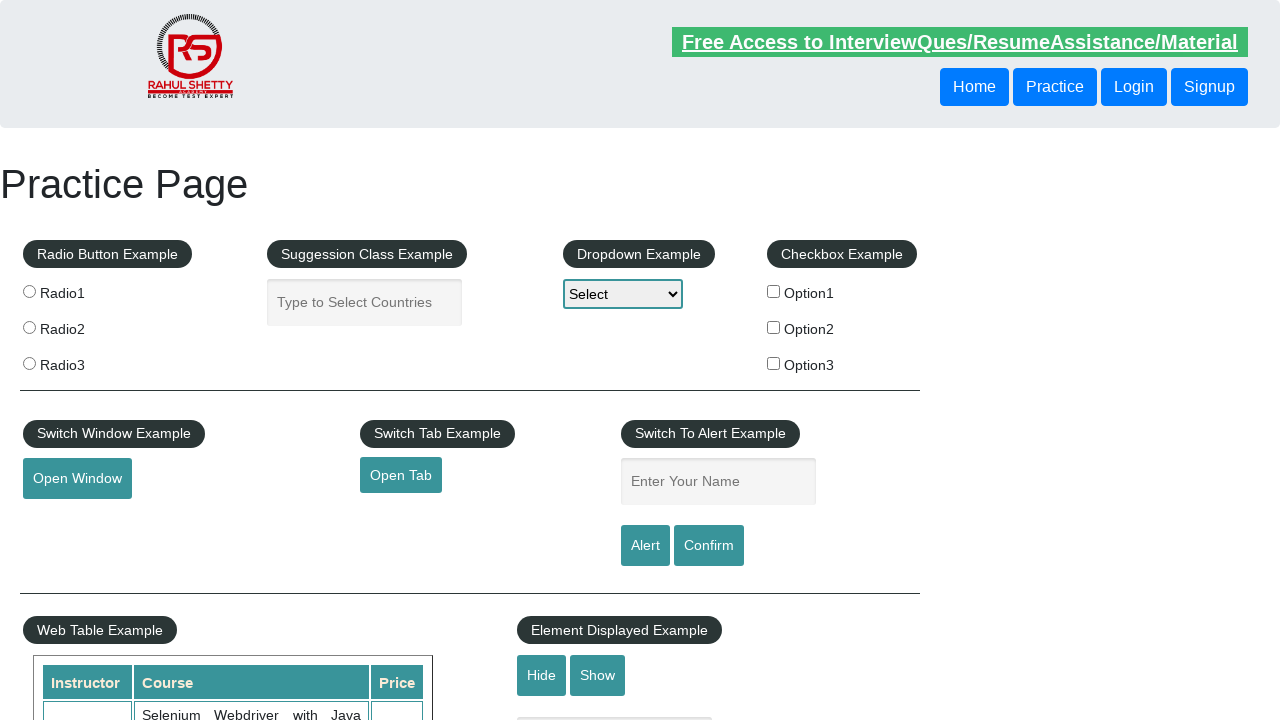

Extracted price text from row 8: 25
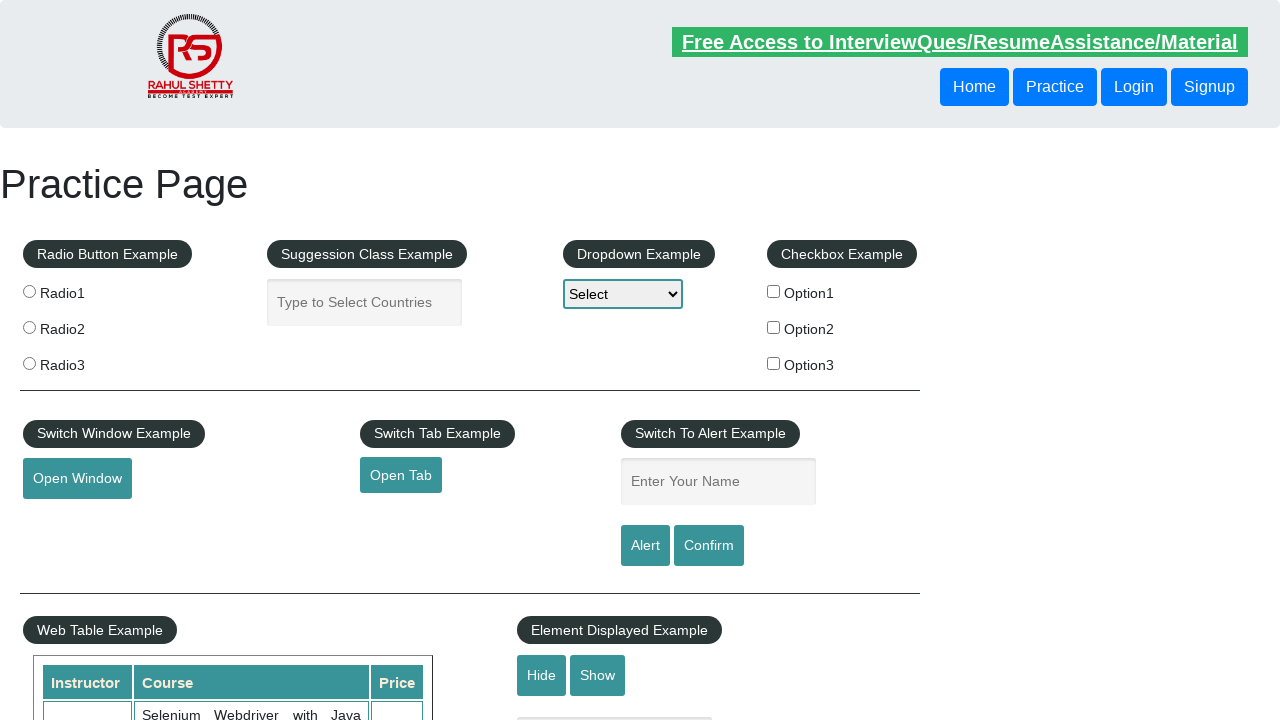

Extracted price text from row 9: 20
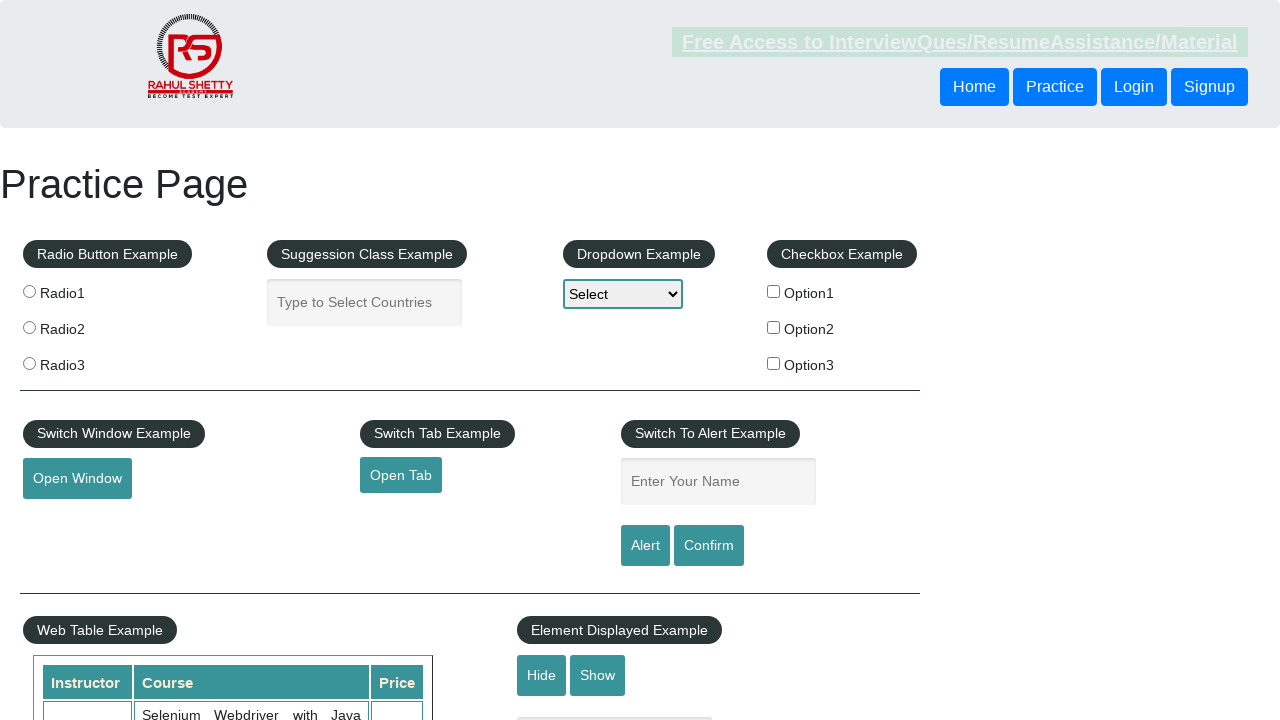

Extracted price text from row 10: 0
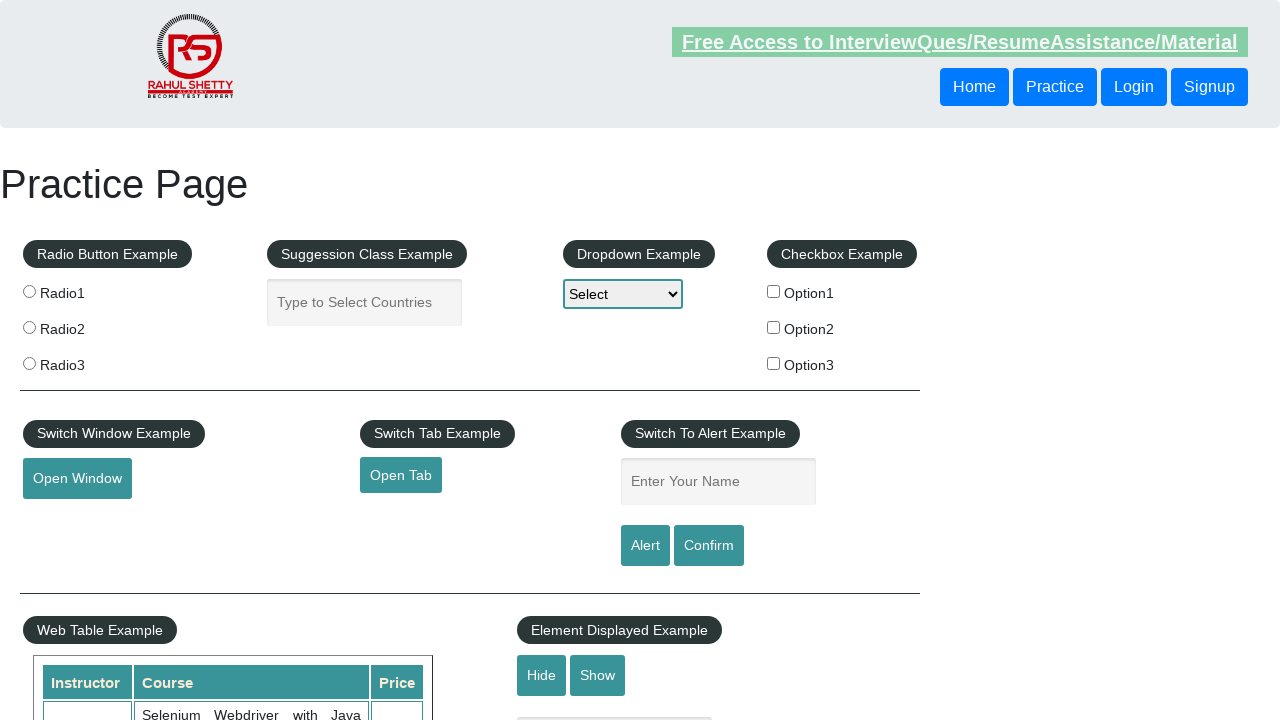

Completed price extraction and calculation. Total: 235
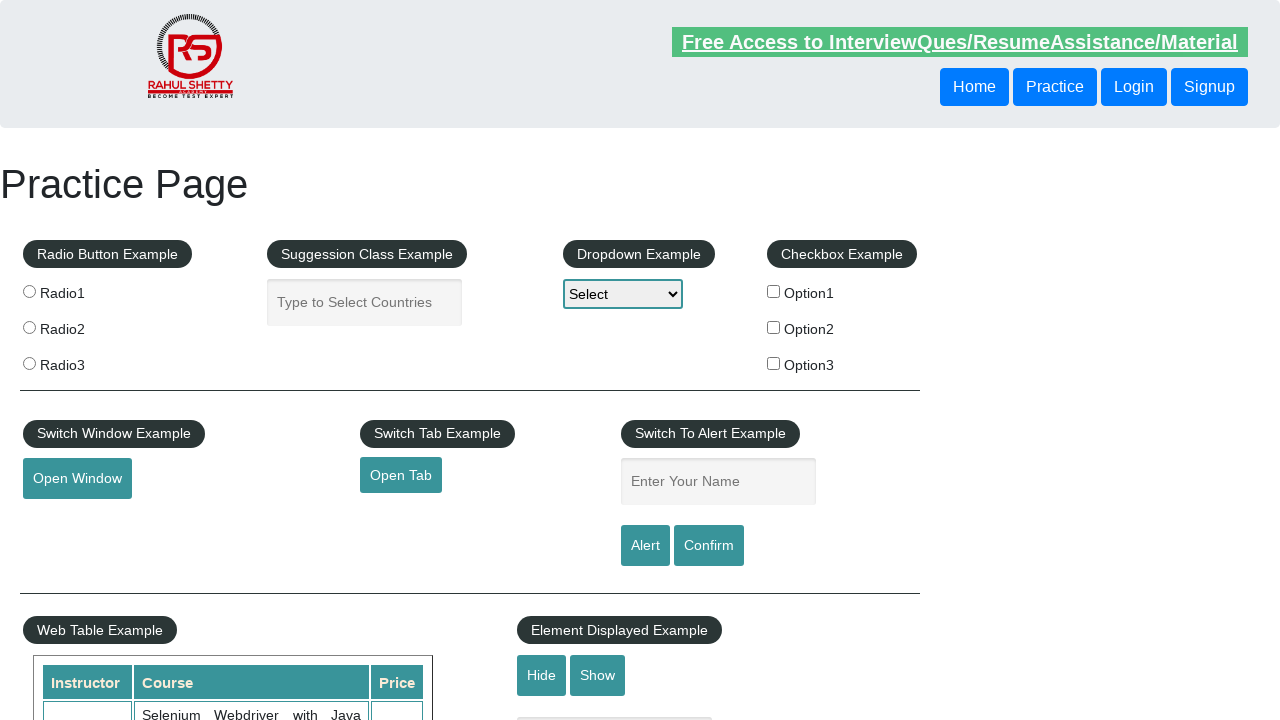

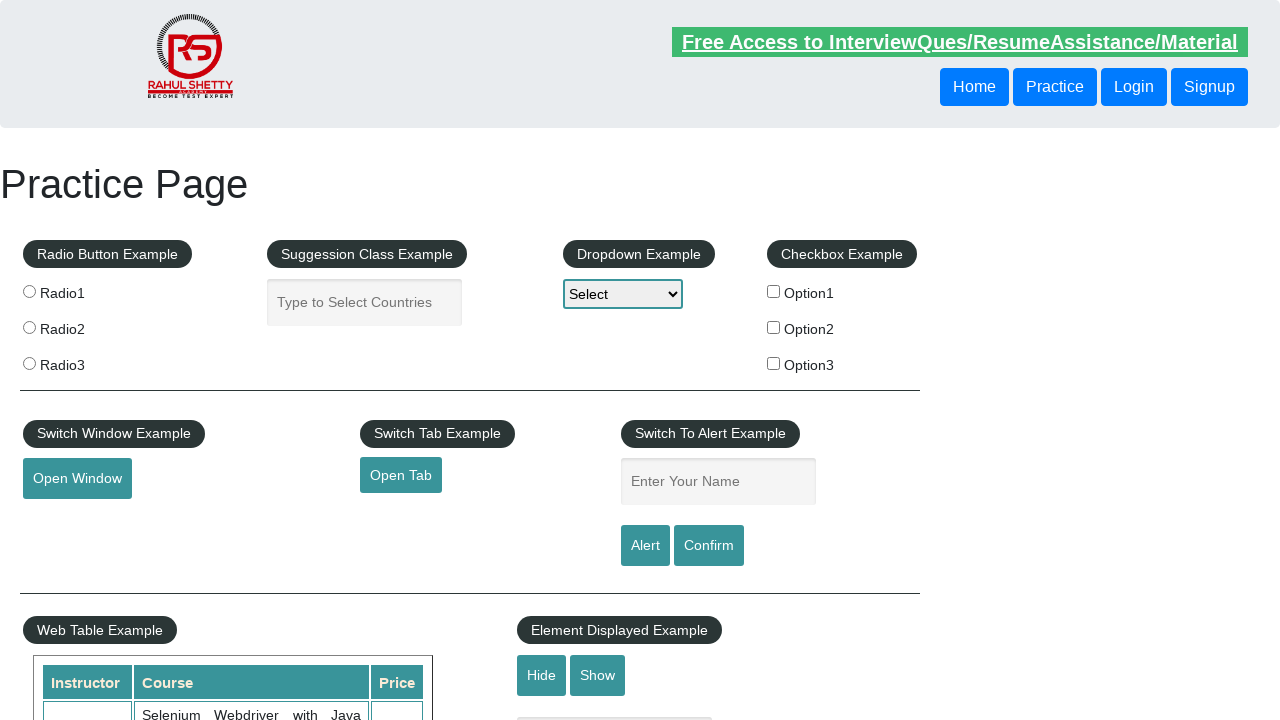